Tests JavaScript Prompt functionality by navigating to the JavaScript Alerts page, clicking the prompt button, entering text into the prompt dialog, and accepting it.

Starting URL: https://the-internet.herokuapp.com/

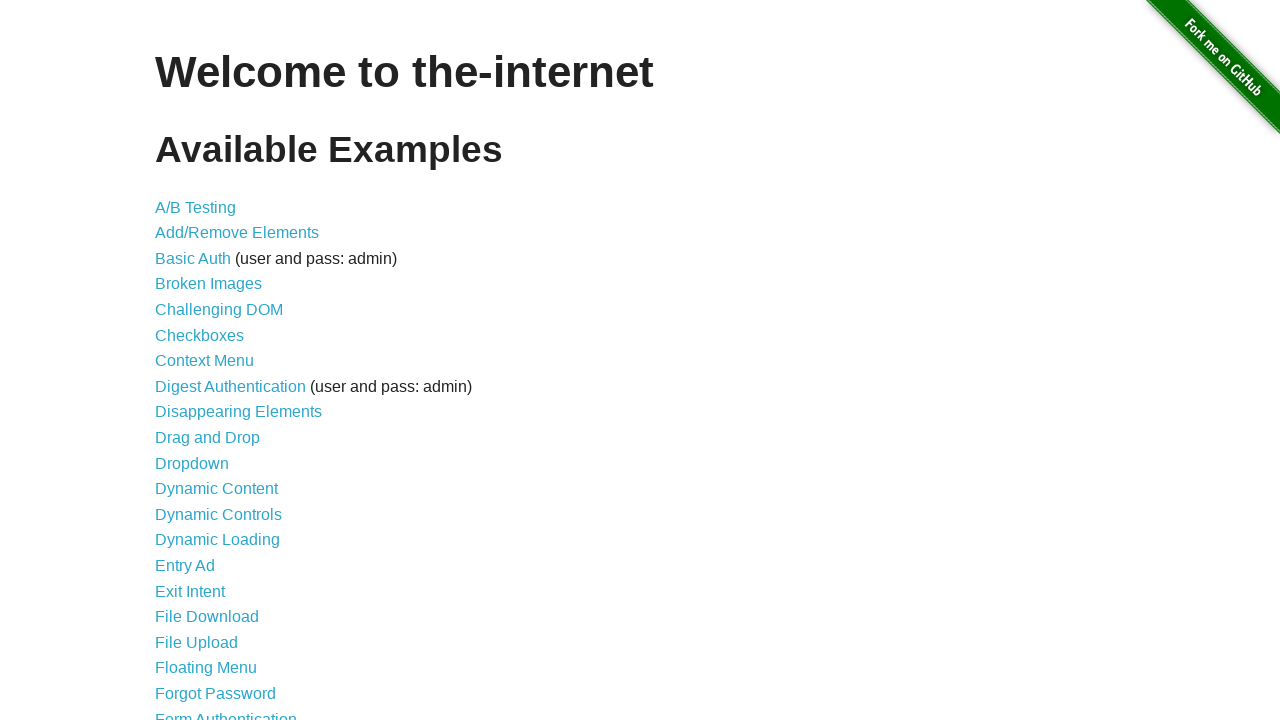

Navigated to the-internet.herokuapp.com home page
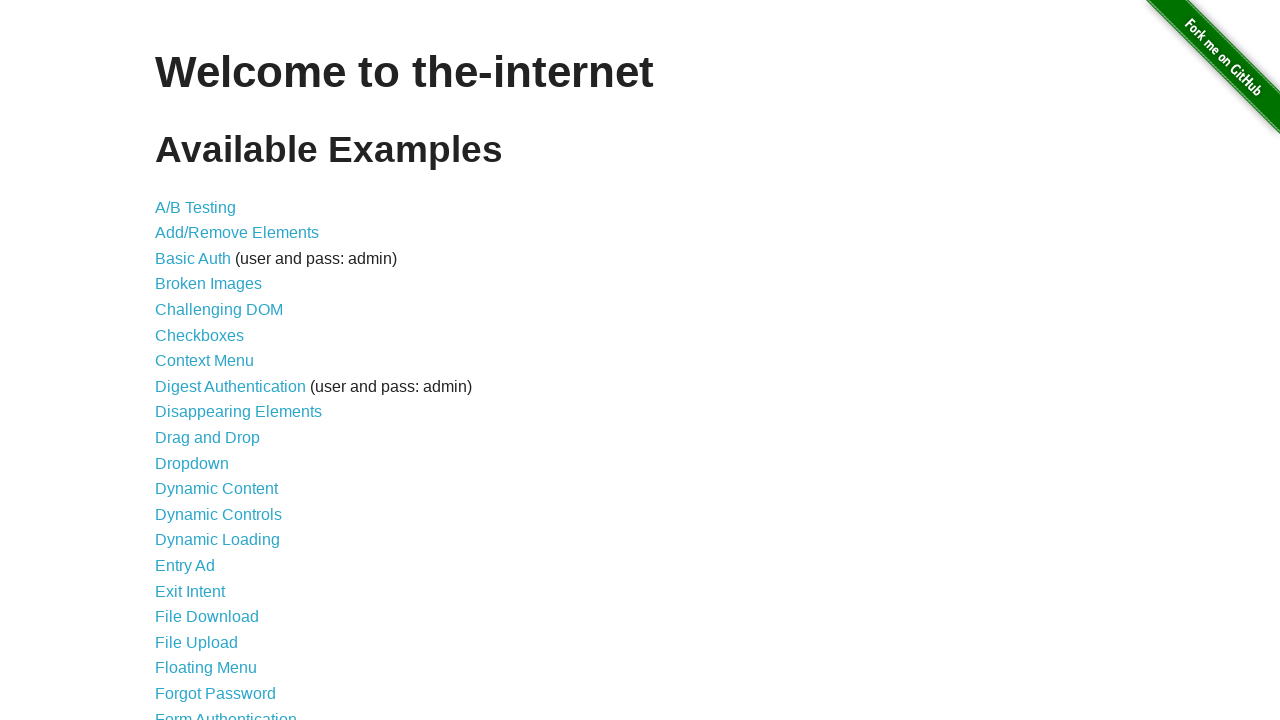

Clicked on JavaScript Alerts link at (214, 361) on xpath=//*[text()='JavaScript Alerts']
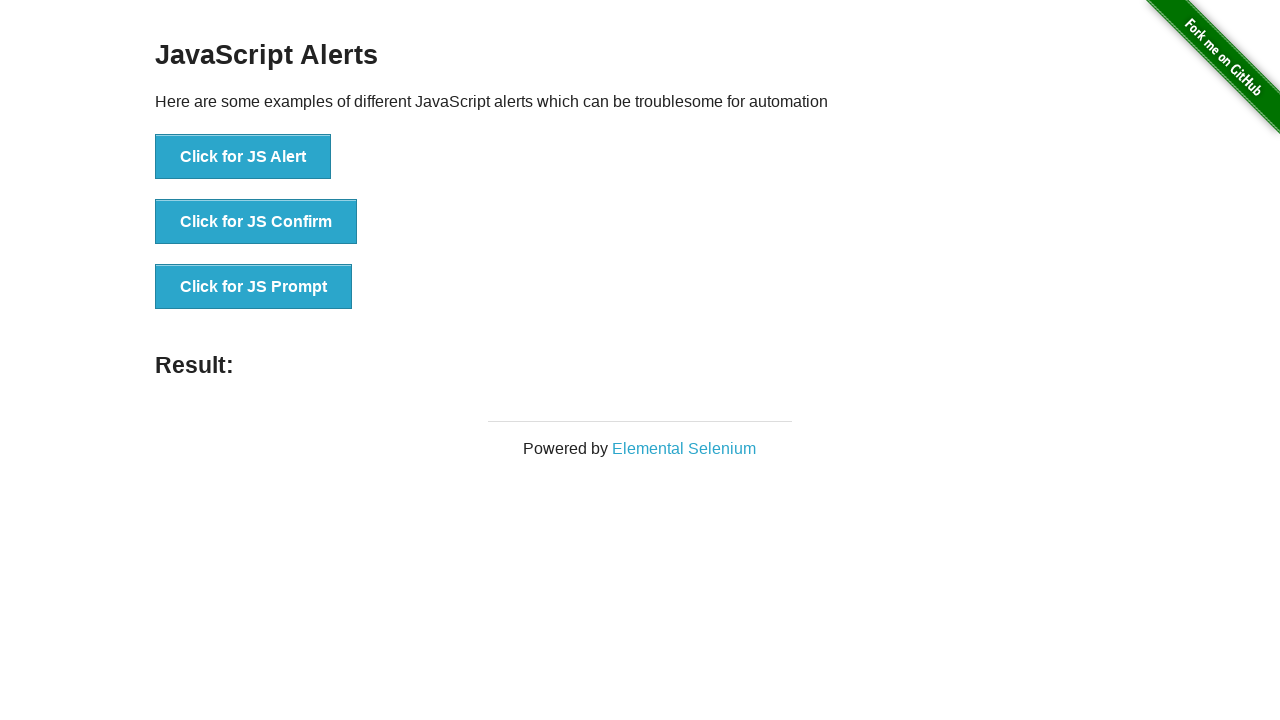

Waited for prompt button to load
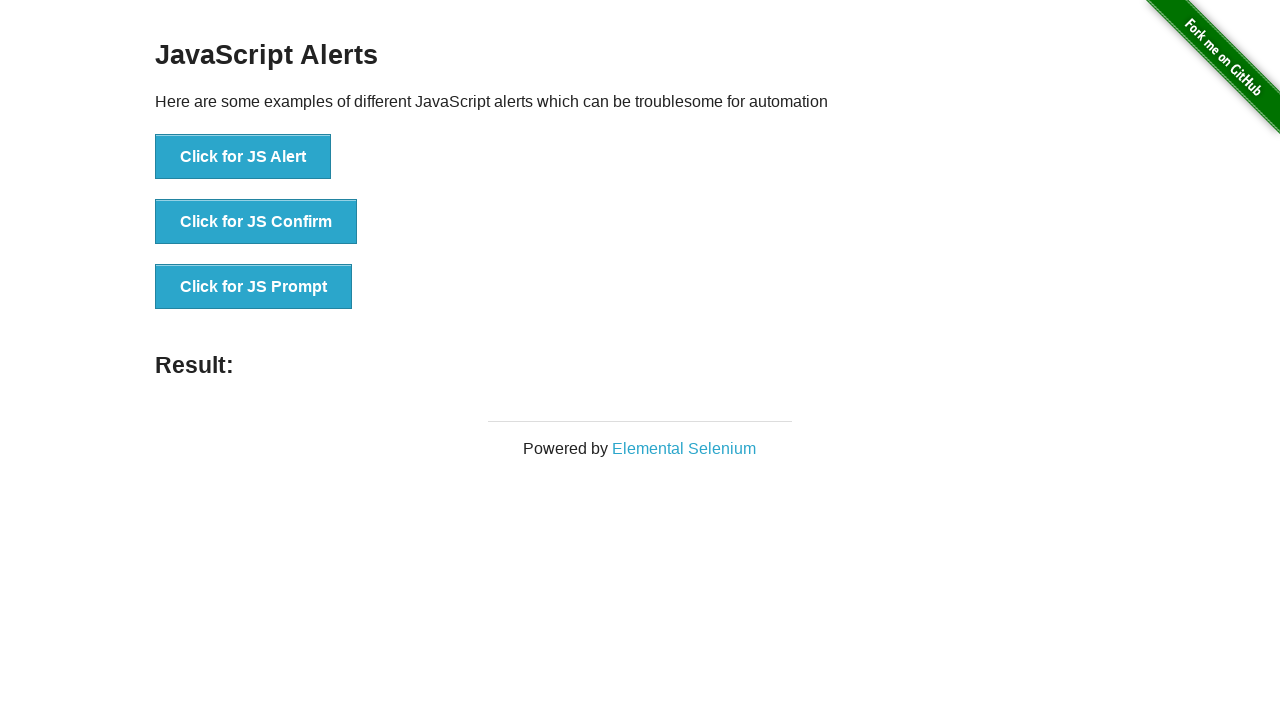

Set up dialog handler to accept prompt with text 'Hello, Playwright Test'
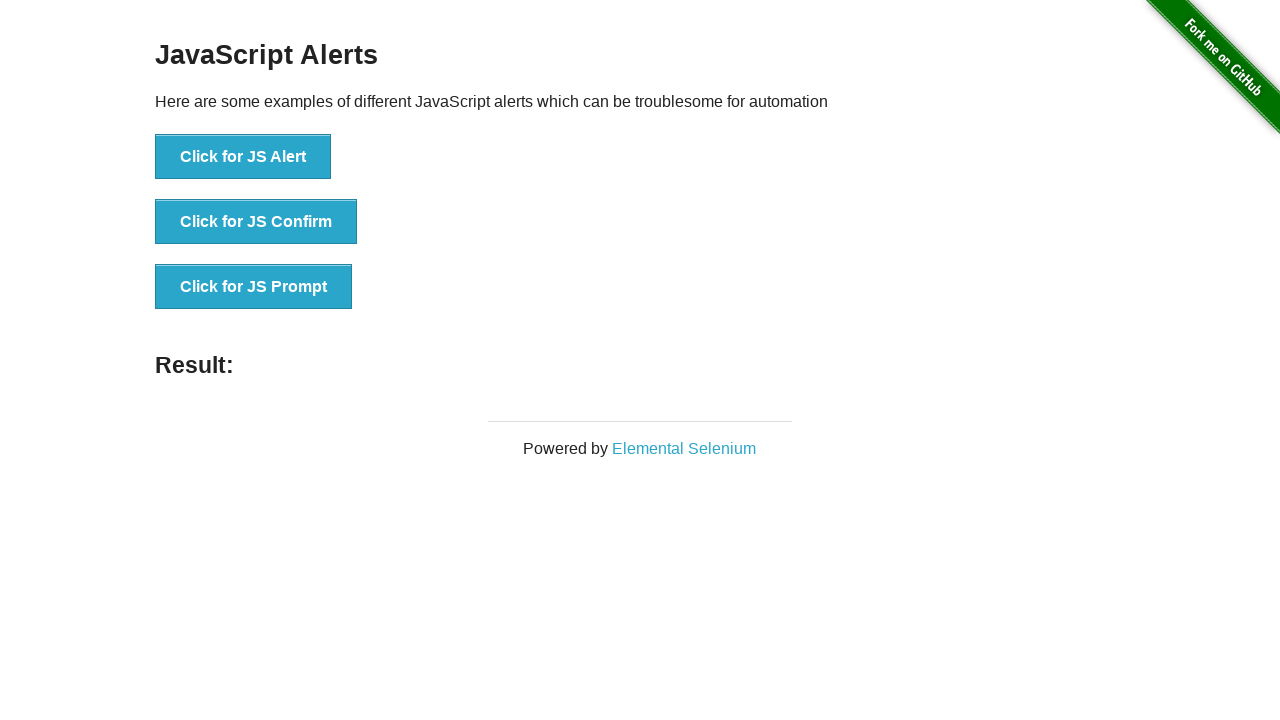

Clicked the prompt button (third button) at (254, 287) on (//button)[3]
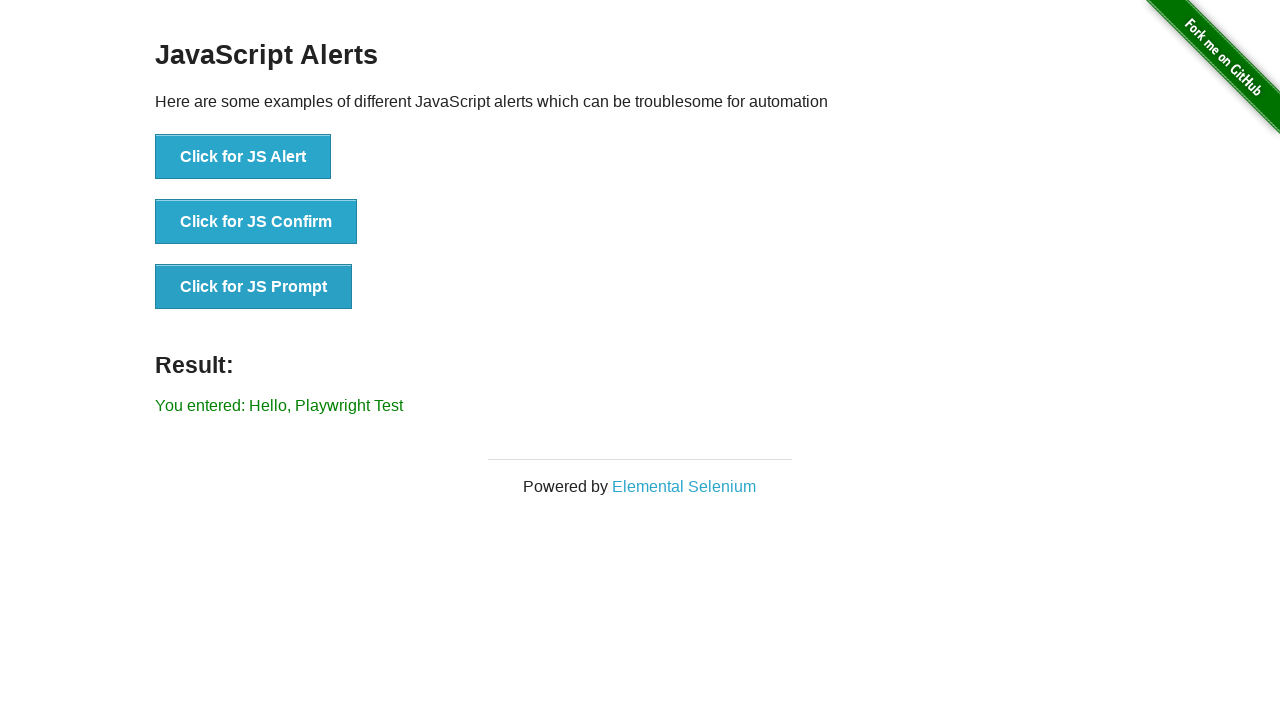

Waited for result message to appear after accepting prompt
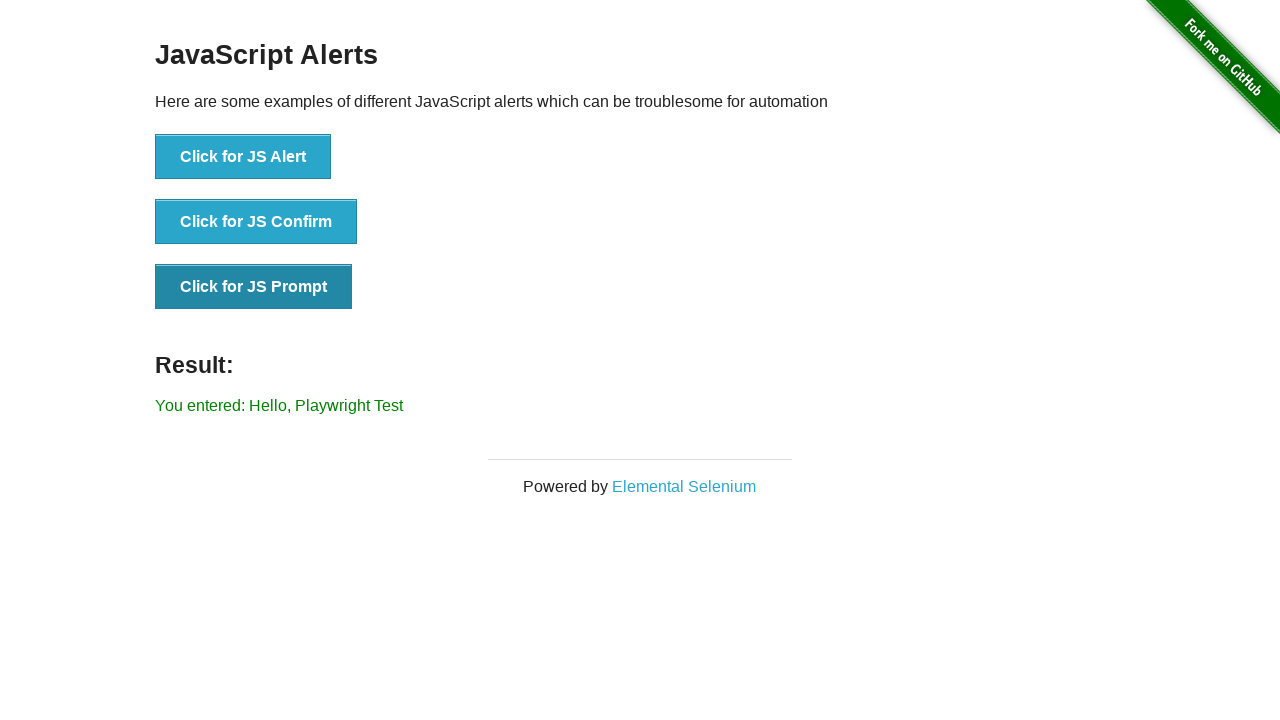

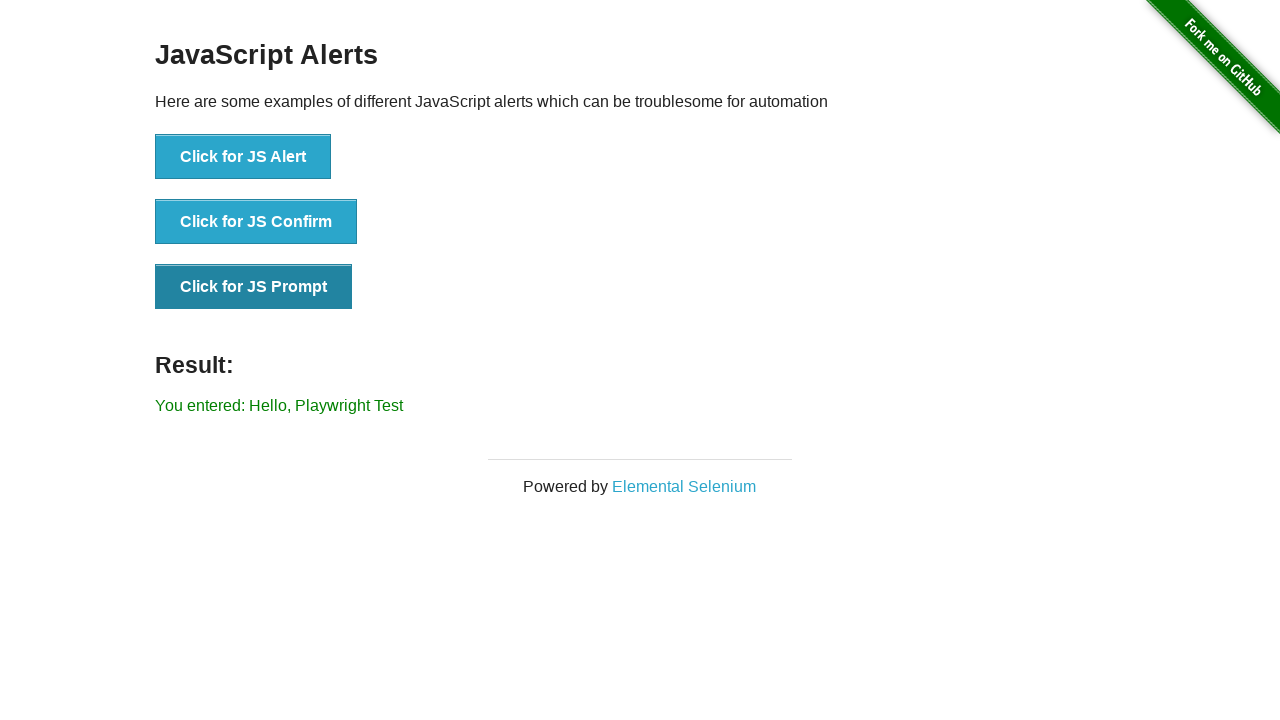